Tests that the input field is cleared after adding a todo item

Starting URL: https://demo.playwright.dev/todomvc

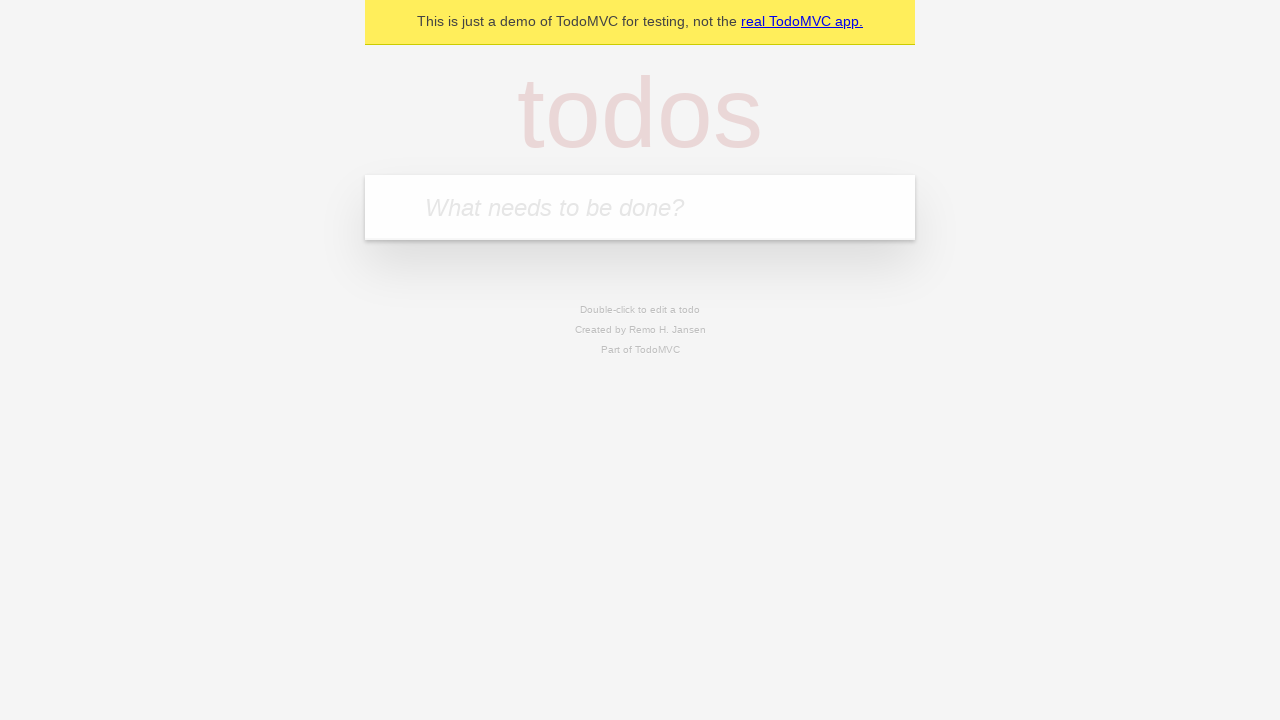

Located the todo input field with placeholder 'What needs to be done?'
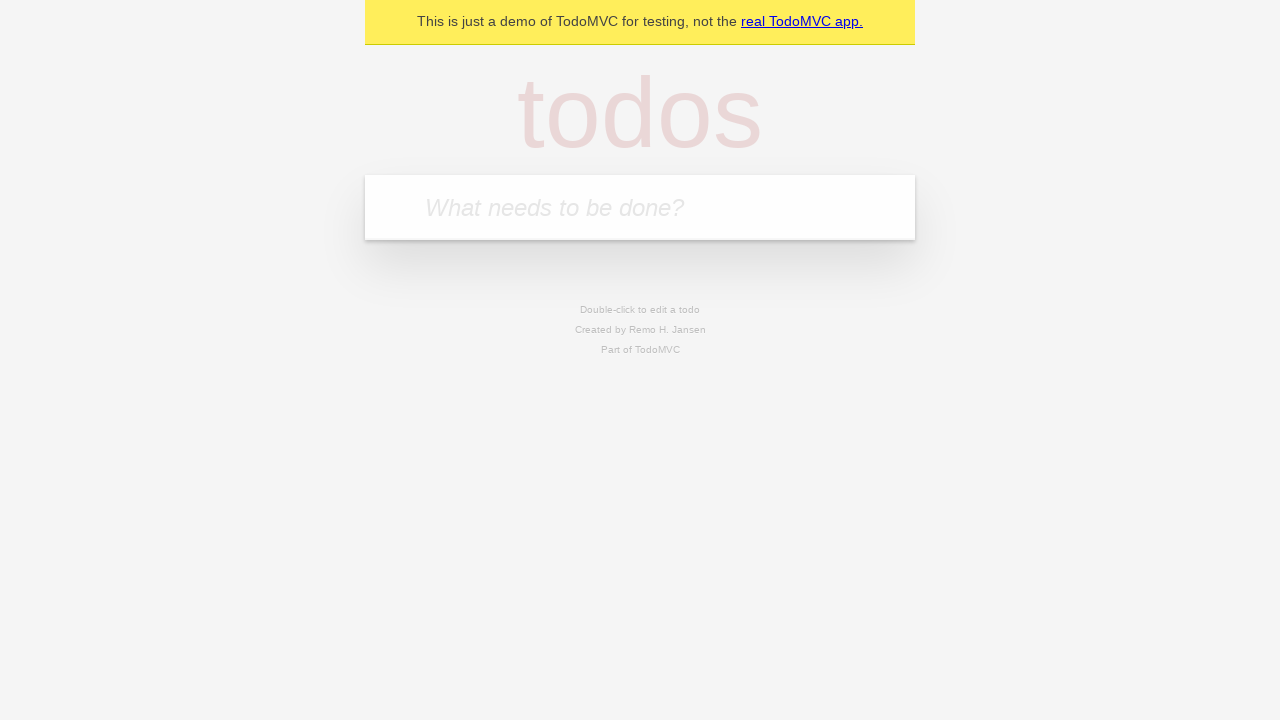

Filled todo input field with 'buy some cheese' on internal:attr=[placeholder="What needs to be done?"i]
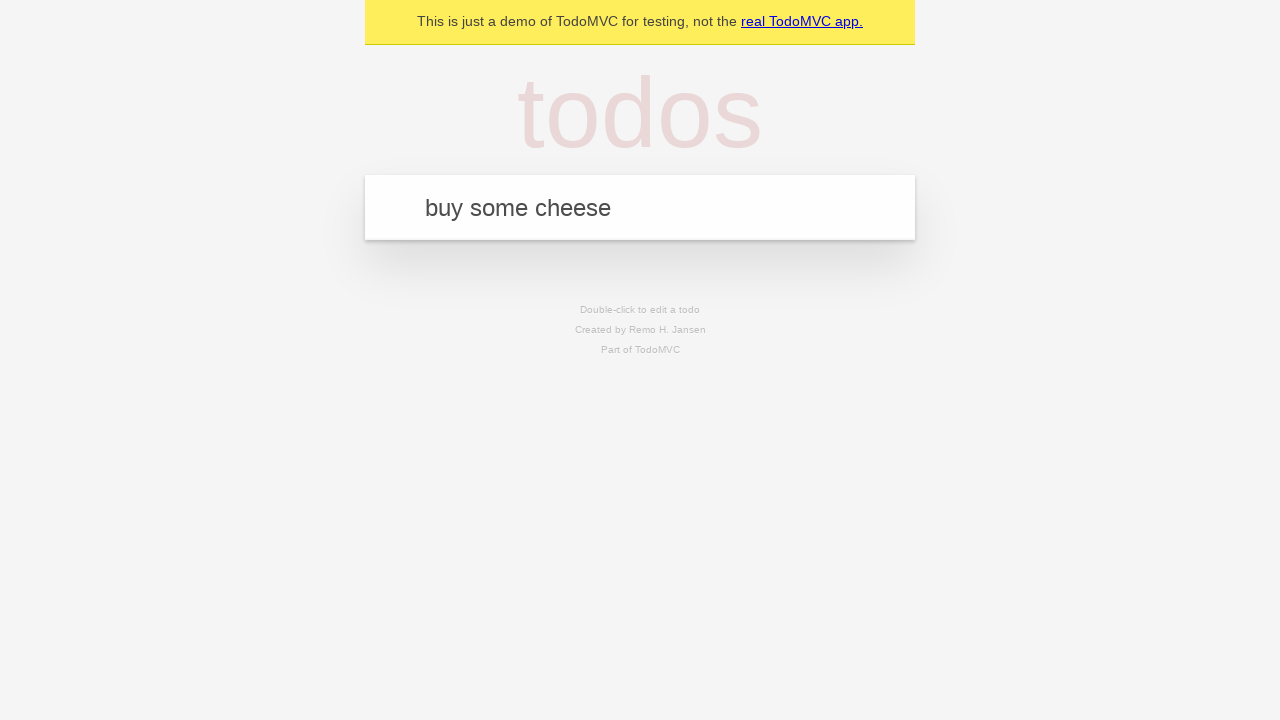

Pressed Enter to add the todo item on internal:attr=[placeholder="What needs to be done?"i]
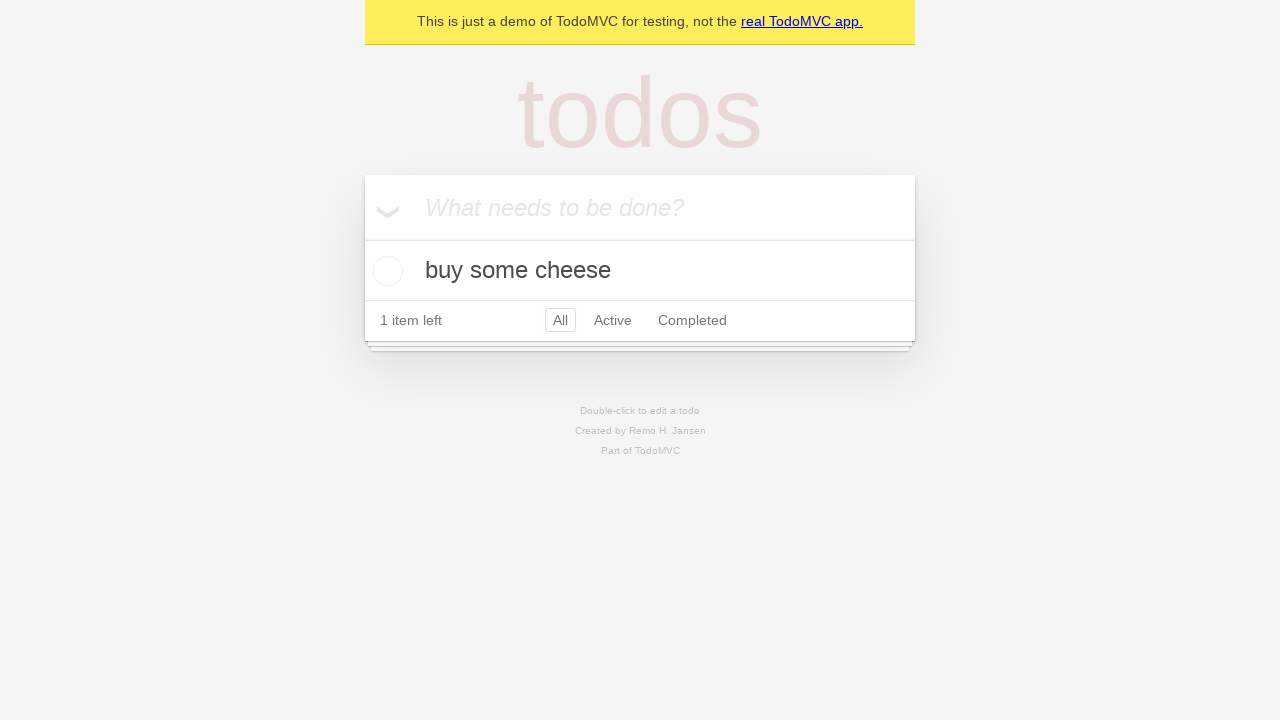

Waited for todo item to appear in the list
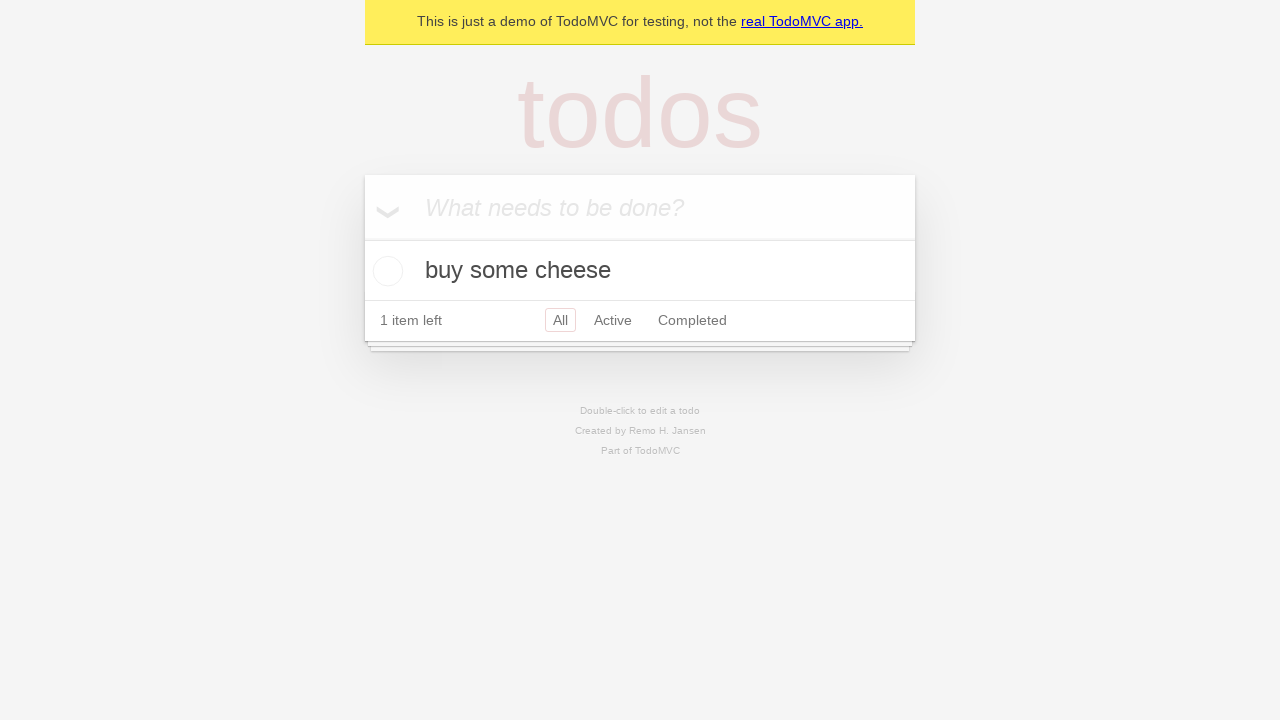

Verified that input field was cleared after adding the todo
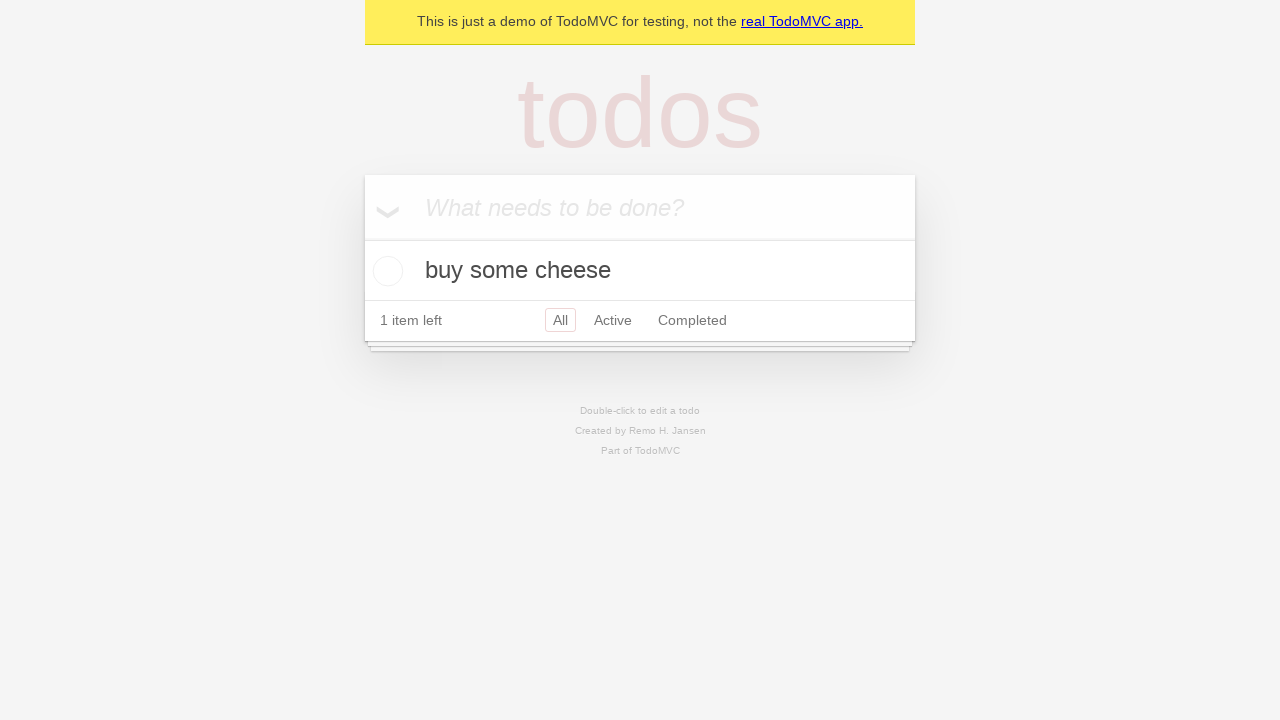

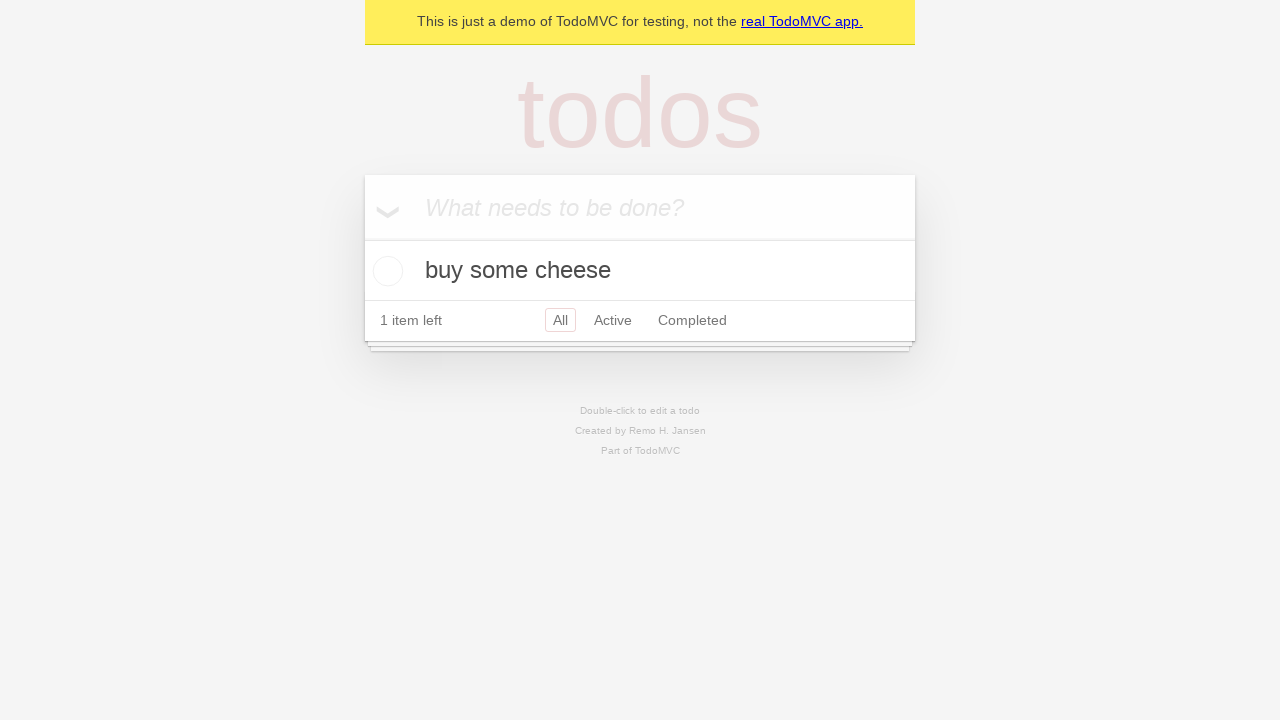